Tests the Laptops category filter by clicking on the Laptops category and verifying that only laptop products are displayed

Starting URL: https://www.demoblaze.com

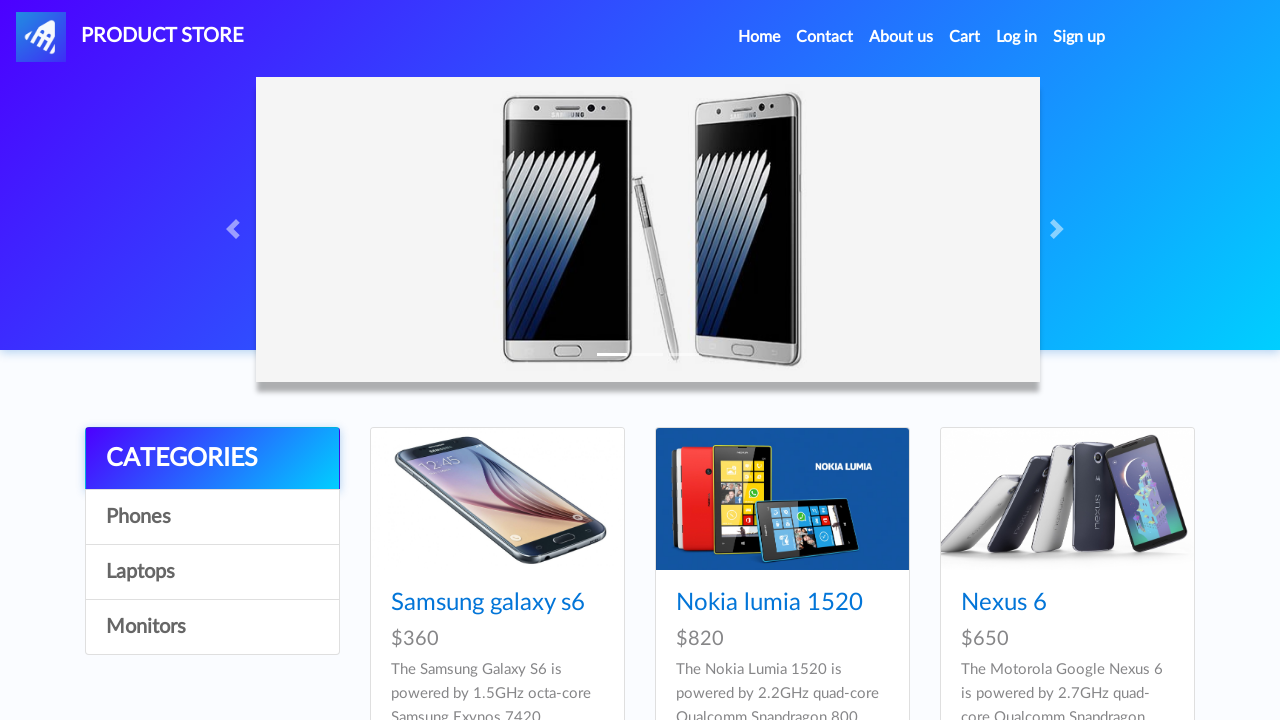

Waited for page to fully load (networkidle)
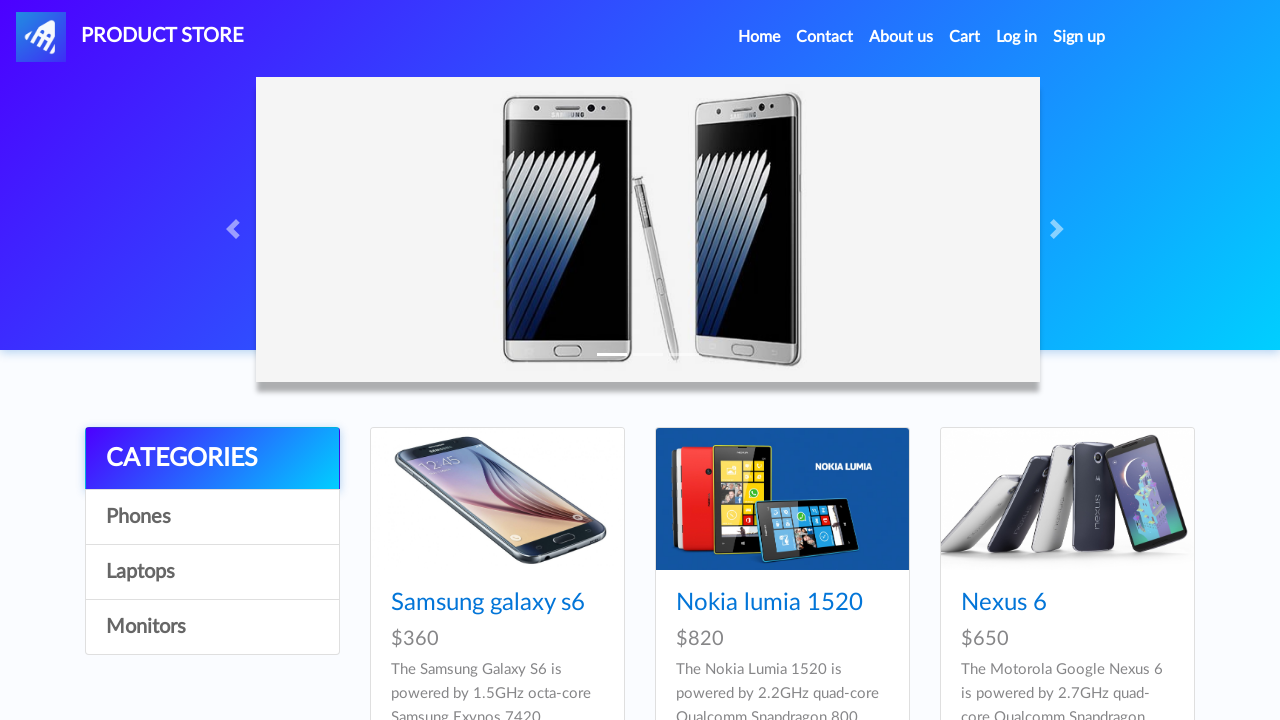

Clicked on Laptops category filter at (212, 572) on a:has-text('Laptops')
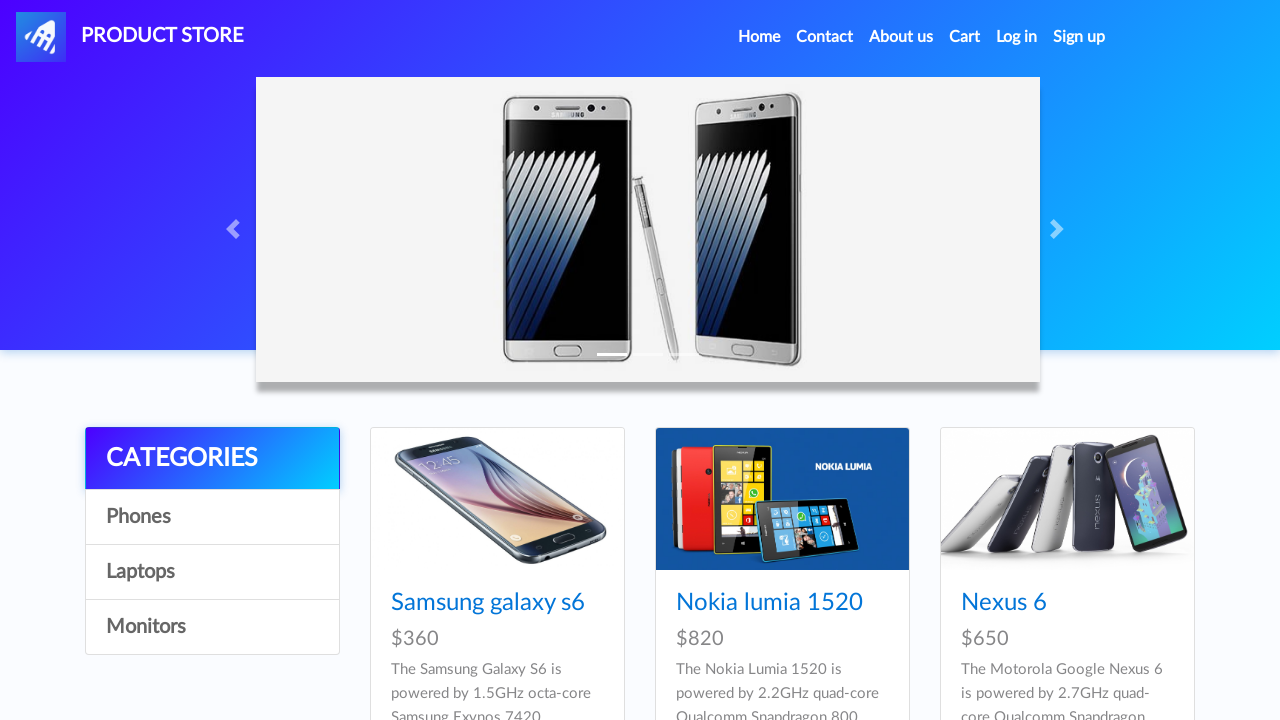

Waited for products to filter after category selection
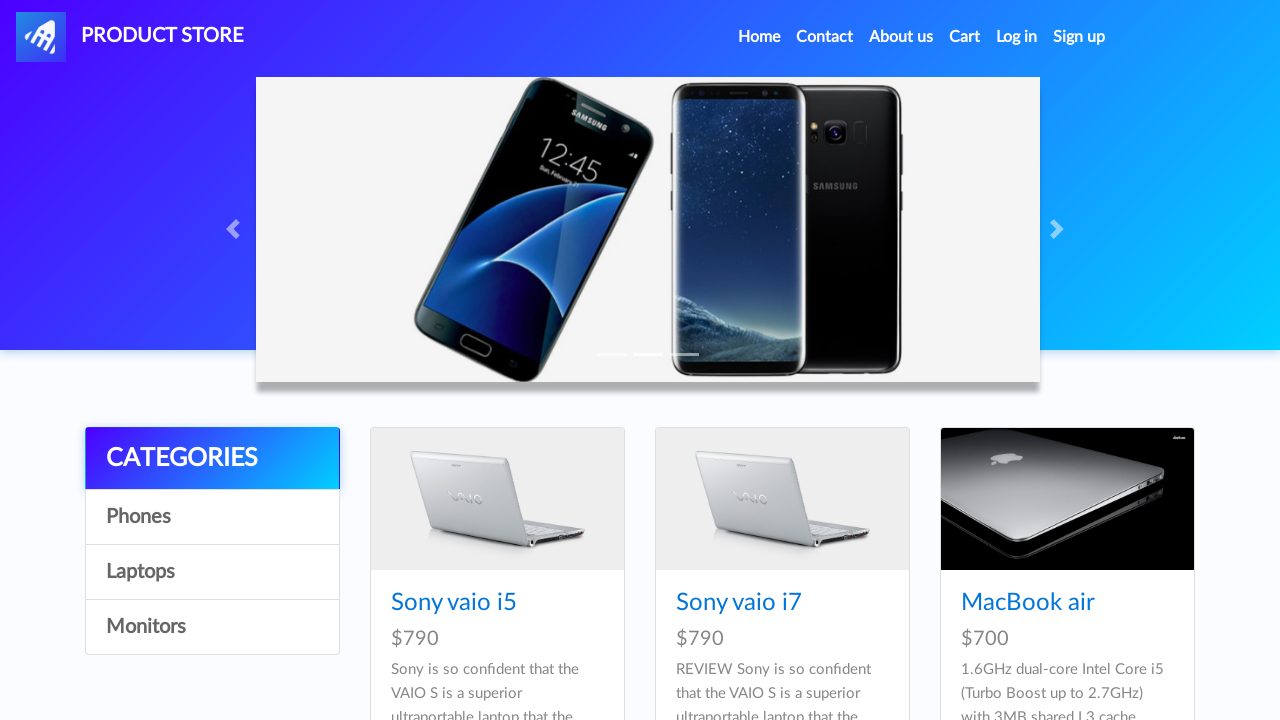

Verified that filtered laptop products are displayed
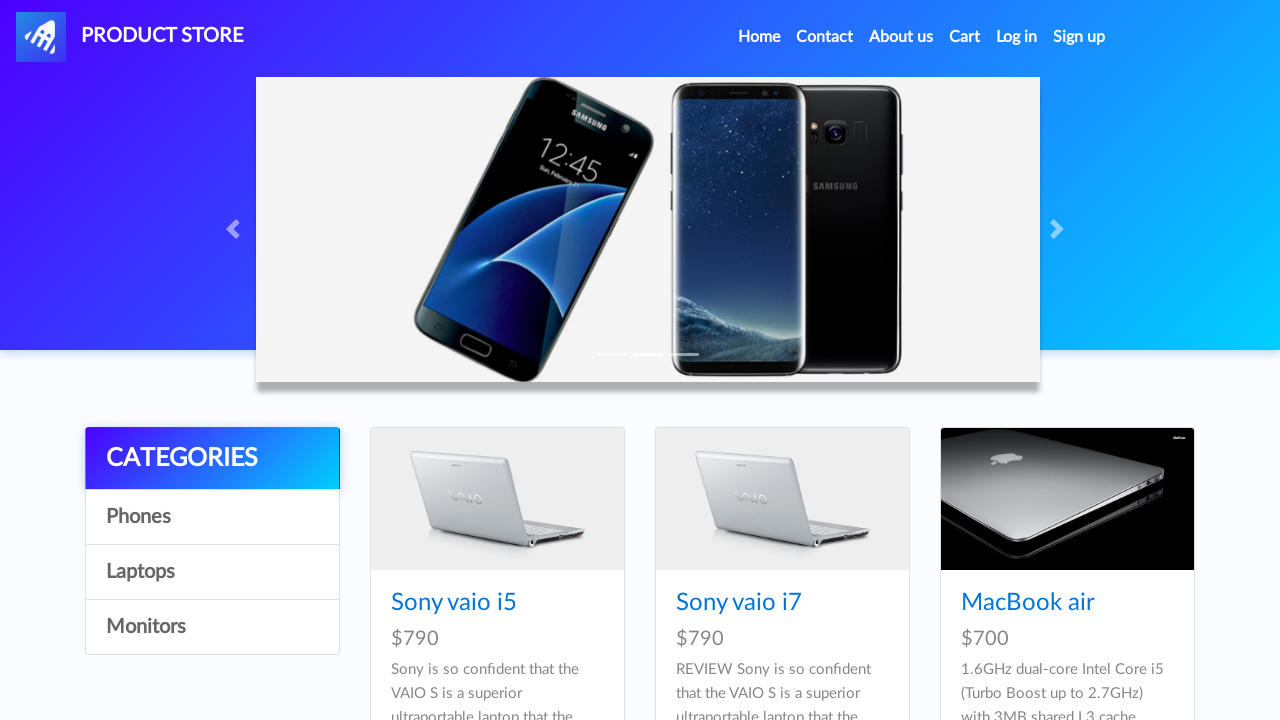

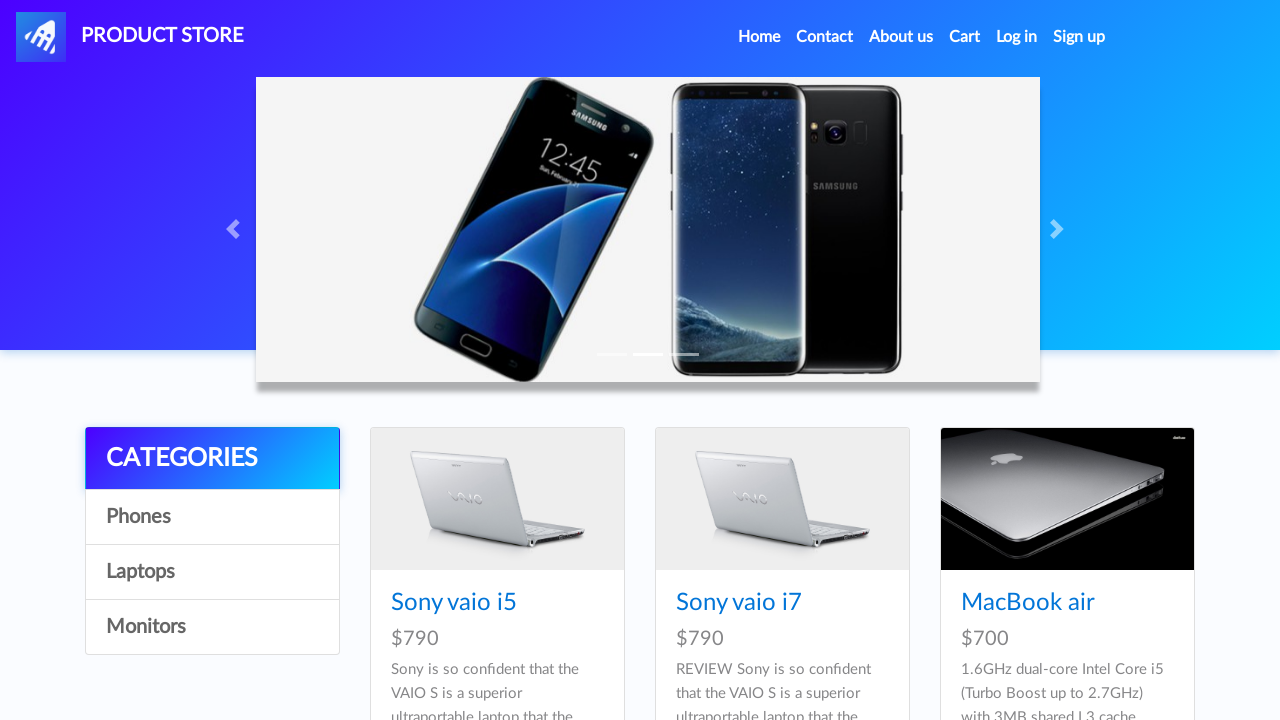